Navigates to Form Authentication page and verifies the page title is correct

Starting URL: https://the-internet.herokuapp.com/

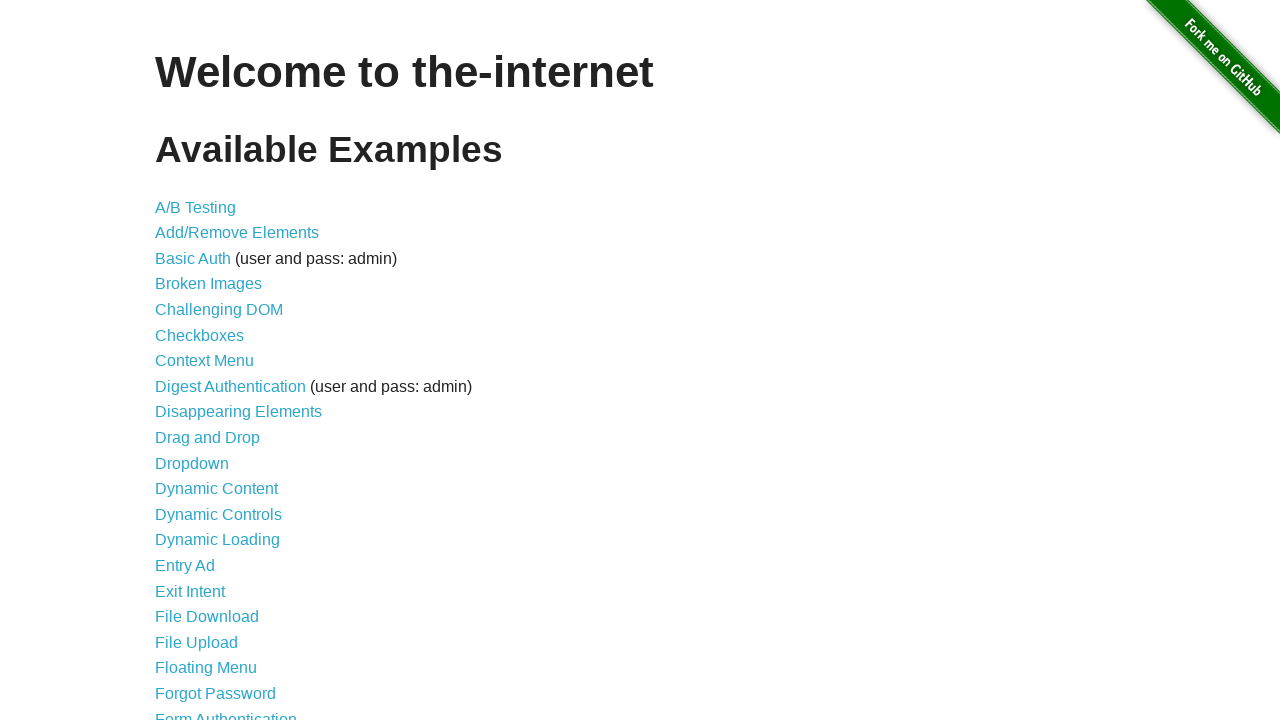

Clicked on Form Authentication link at (226, 712) on xpath=//a[text()='Form Authentication']
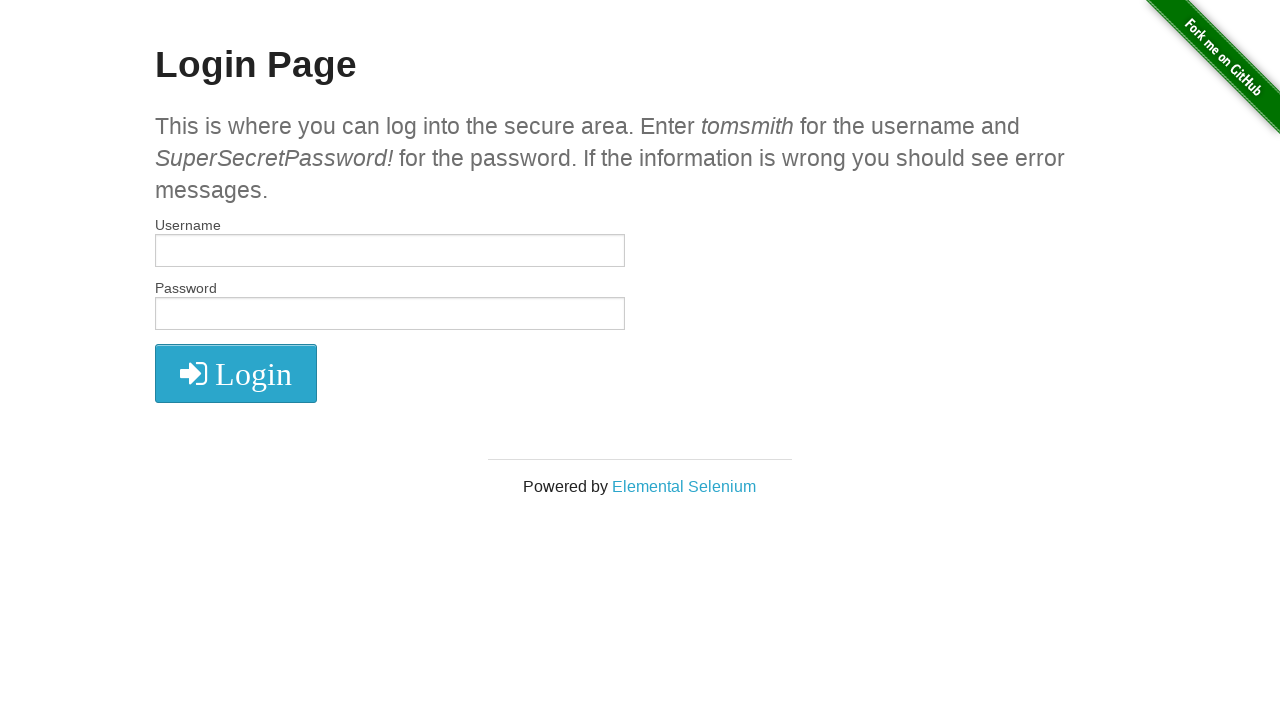

Form Authentication page loaded
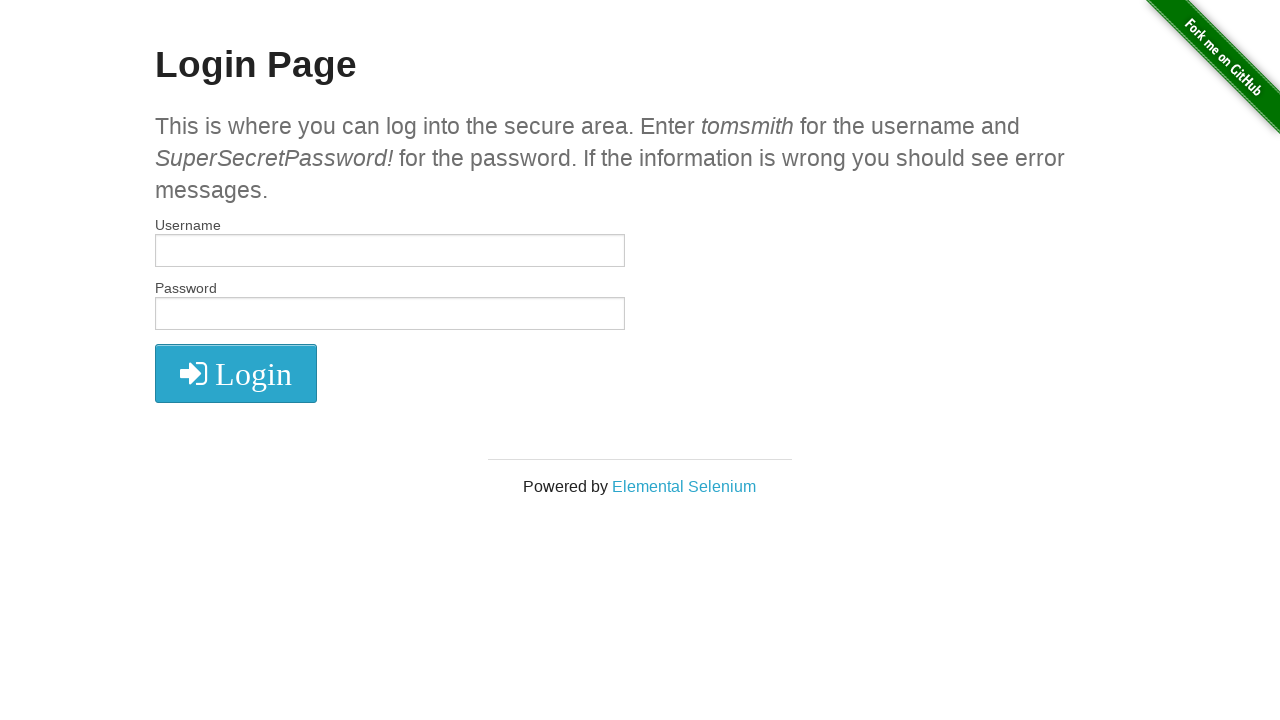

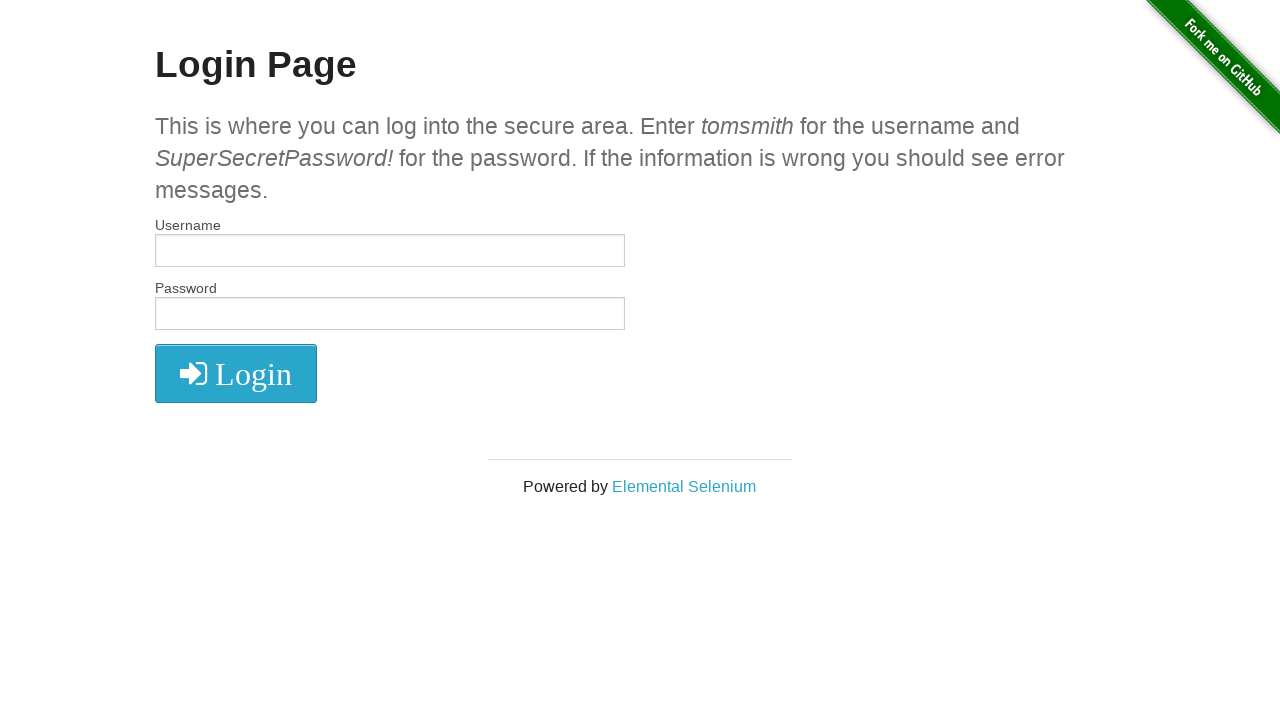